Tests dropdown menu functionality by clicking on the dropdown button and selecting items from the dropdown menu to verify navigation to linked URLs

Starting URL: https://formy-project.herokuapp.com/dropdown

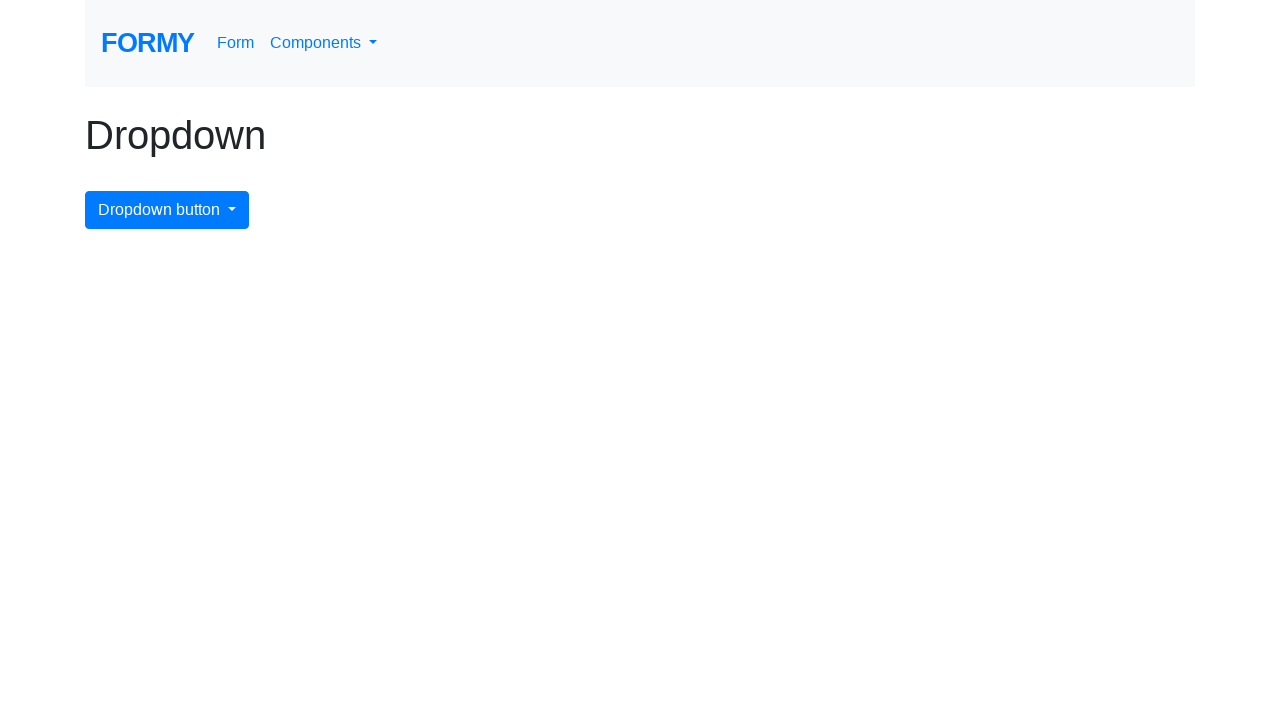

Waited for dropdown menu button to be visible
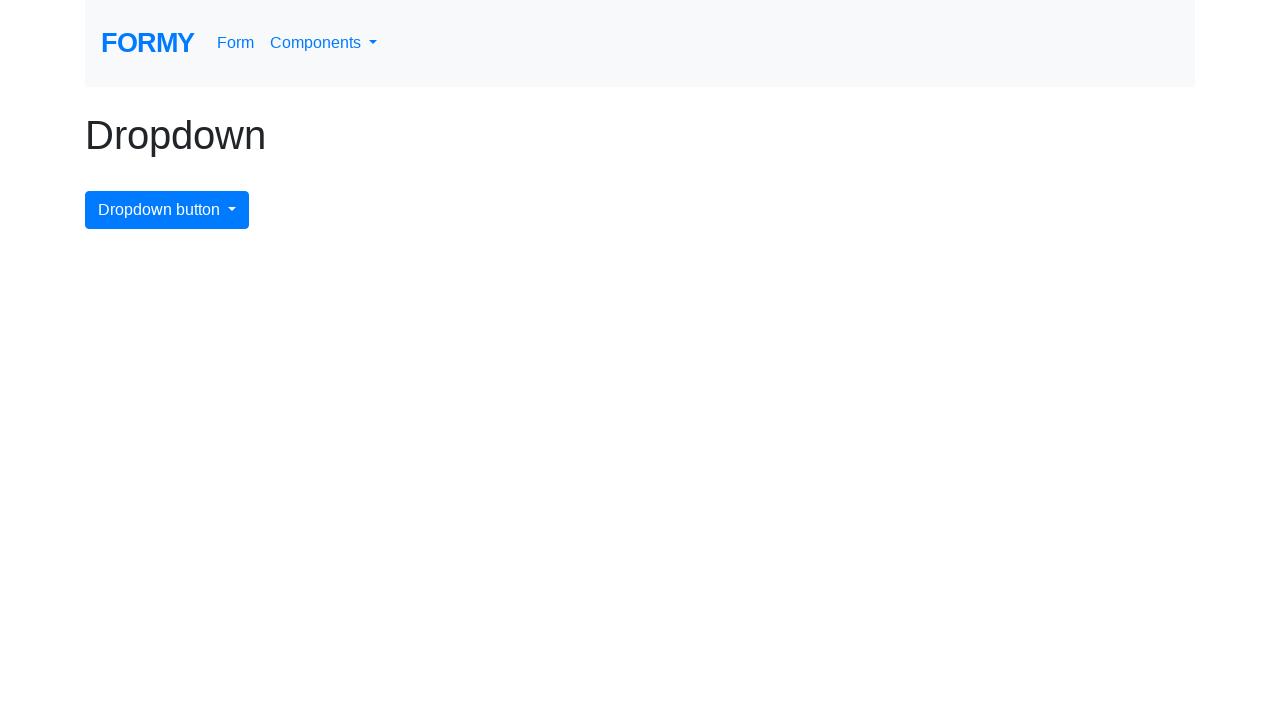

Clicked on dropdown menu button at (167, 210) on #dropdownMenuButton
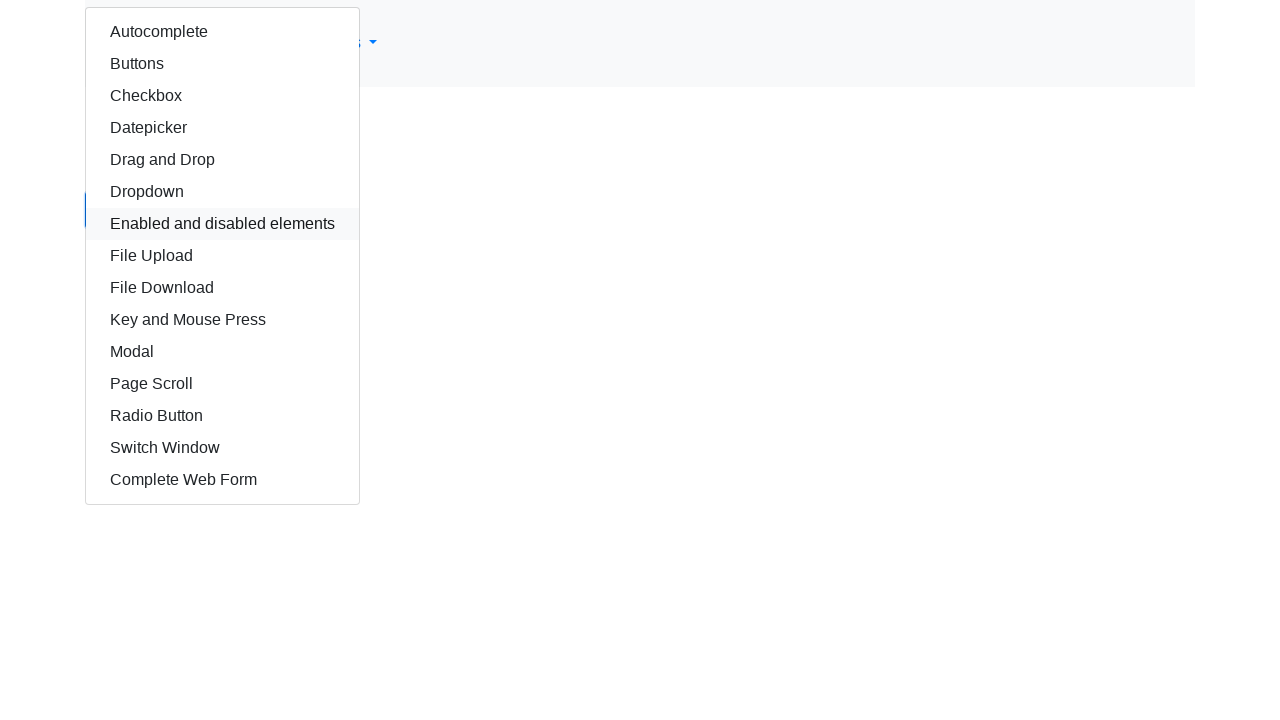

Waited for dropdown items to be visible
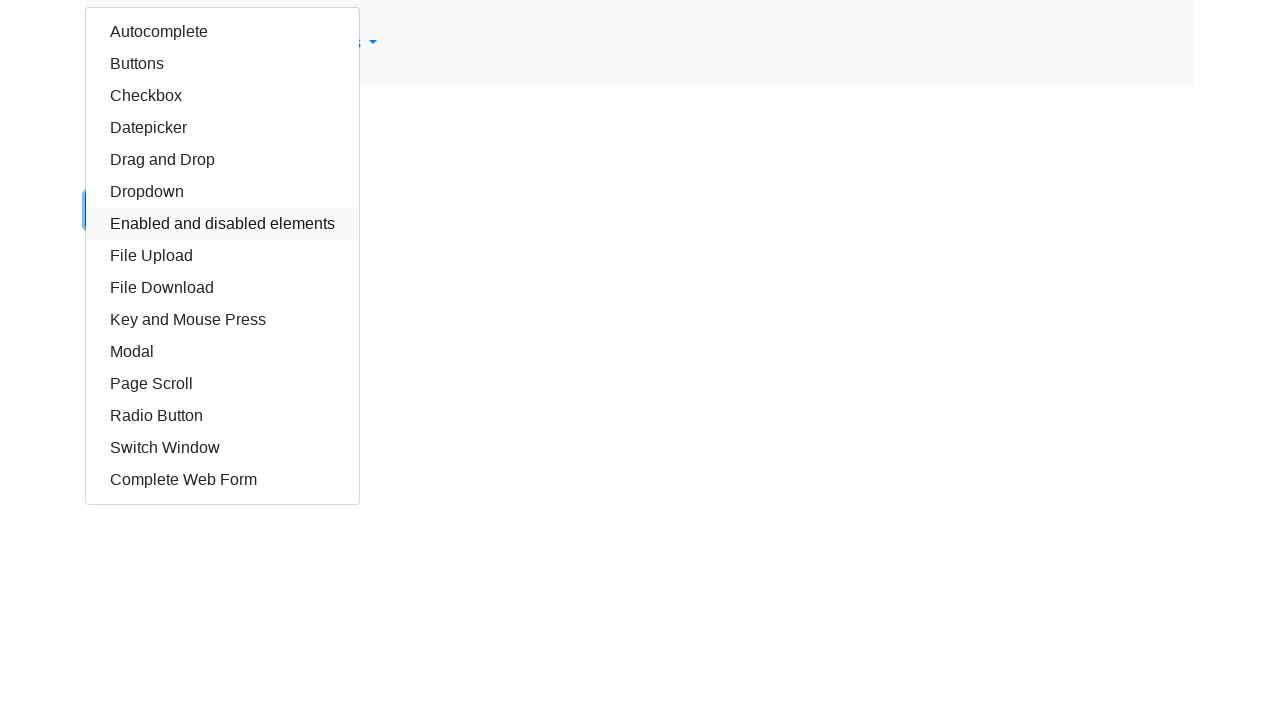

Located all dropdown items
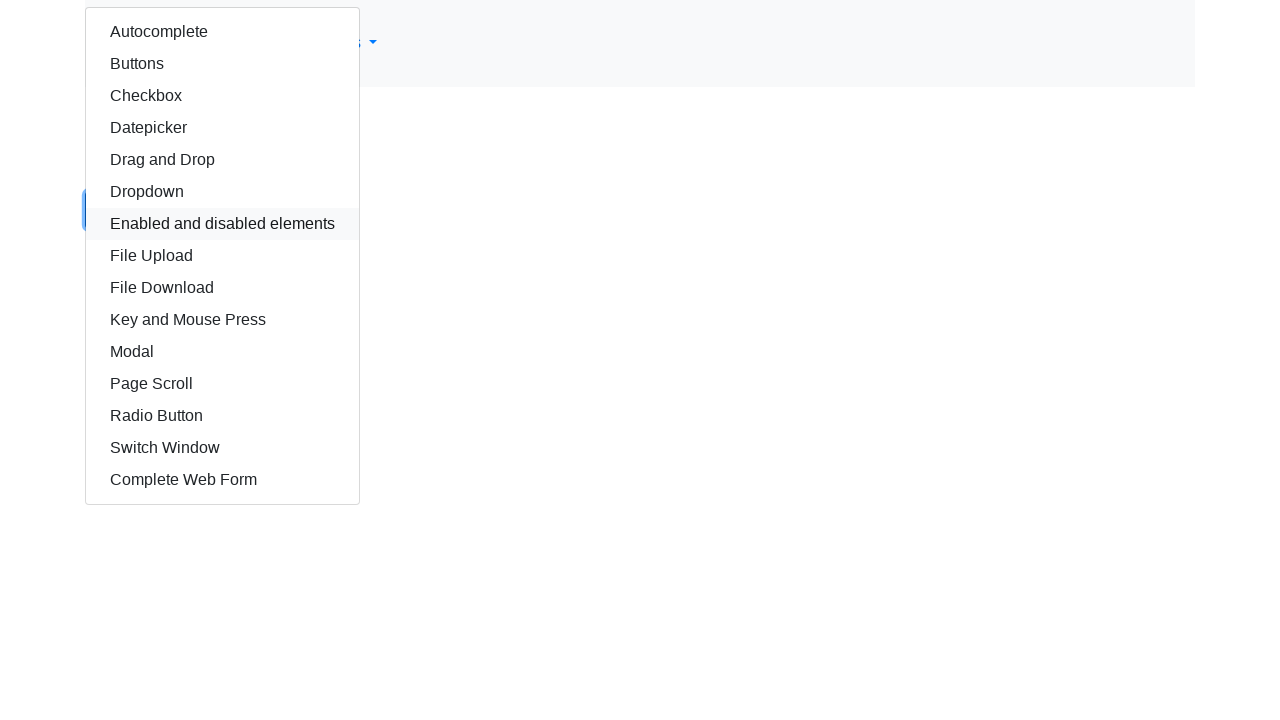

Clicked on the first dropdown menu item at (222, 32) on xpath=//button[@id='dropdownMenuButton']/following-sibling::div/a >> nth=0
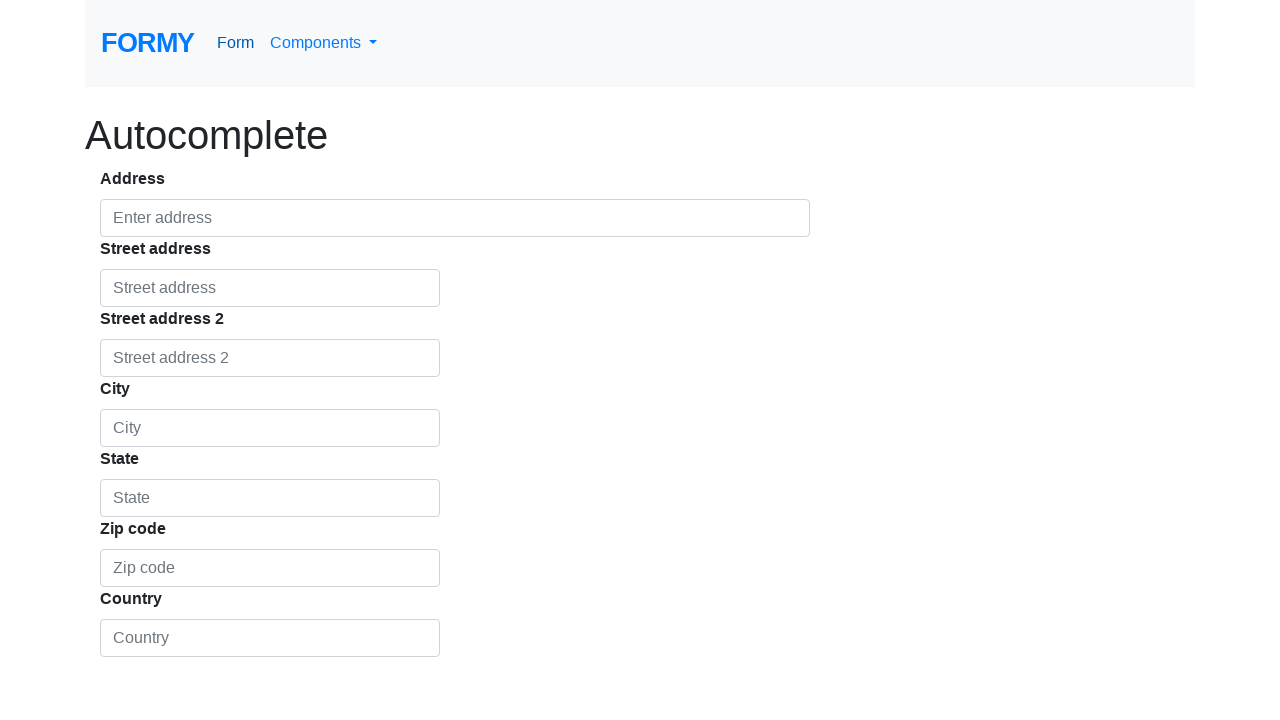

Navigation completed and page loaded
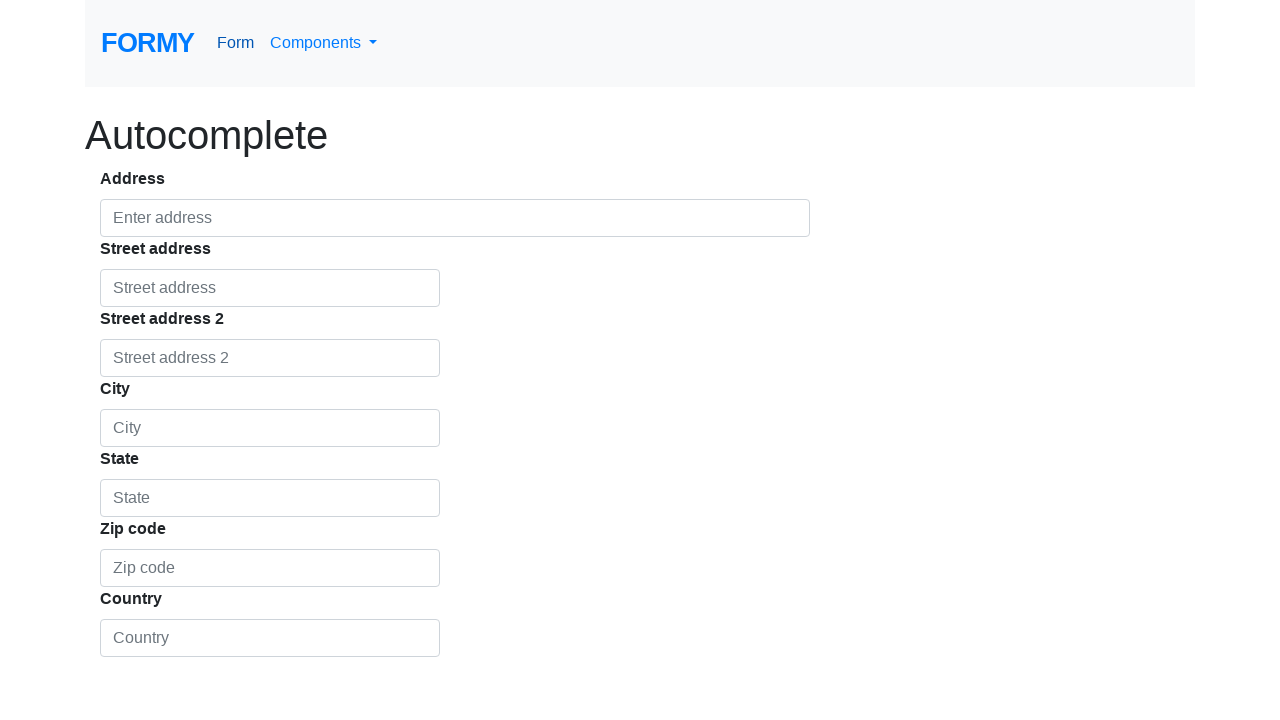

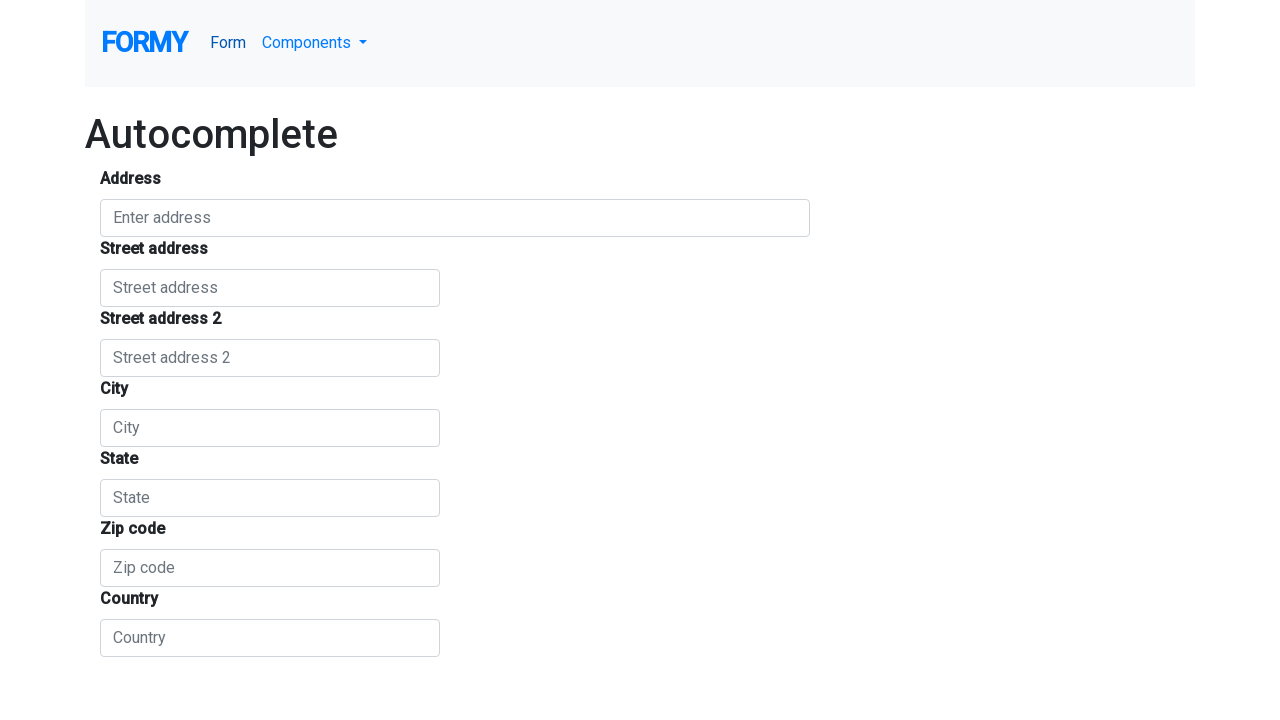